Tests radio button and checkbox functionality by selecting a radio button and checking a checkbox on a practice automation page

Starting URL: https://www.rahulshettyacademy.com/AutomationPractice/

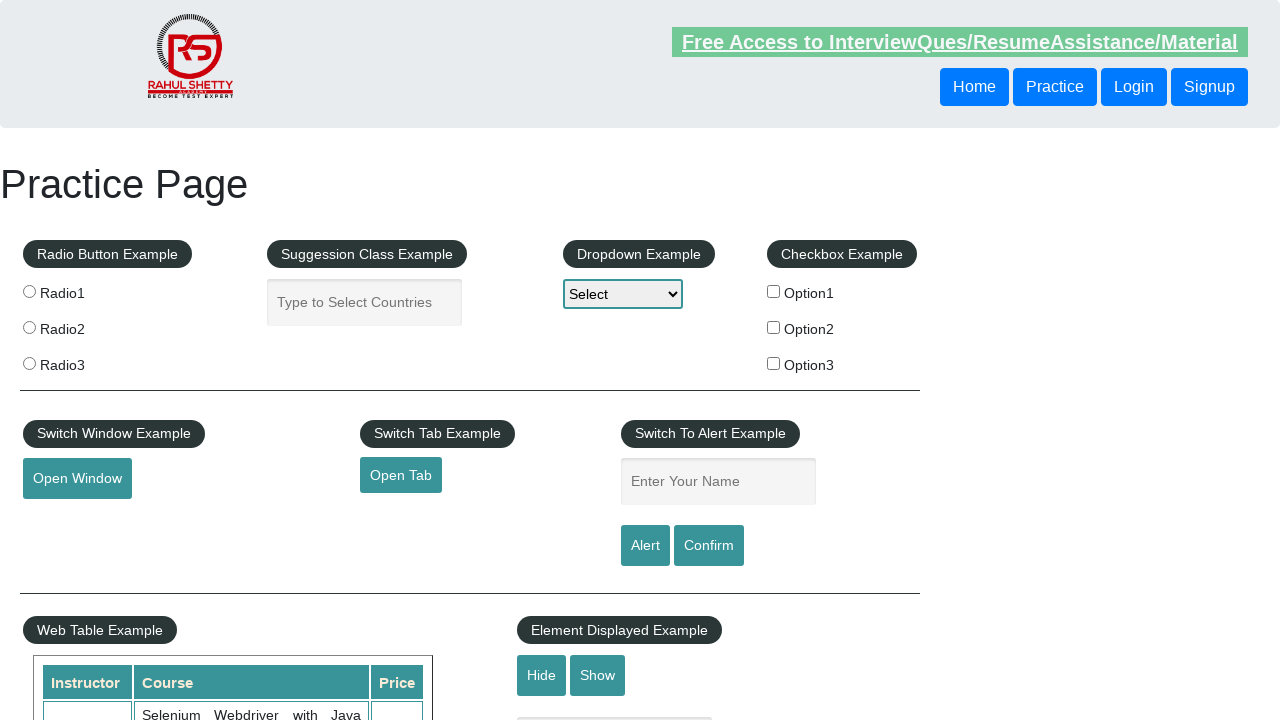

Navigated to automation practice page
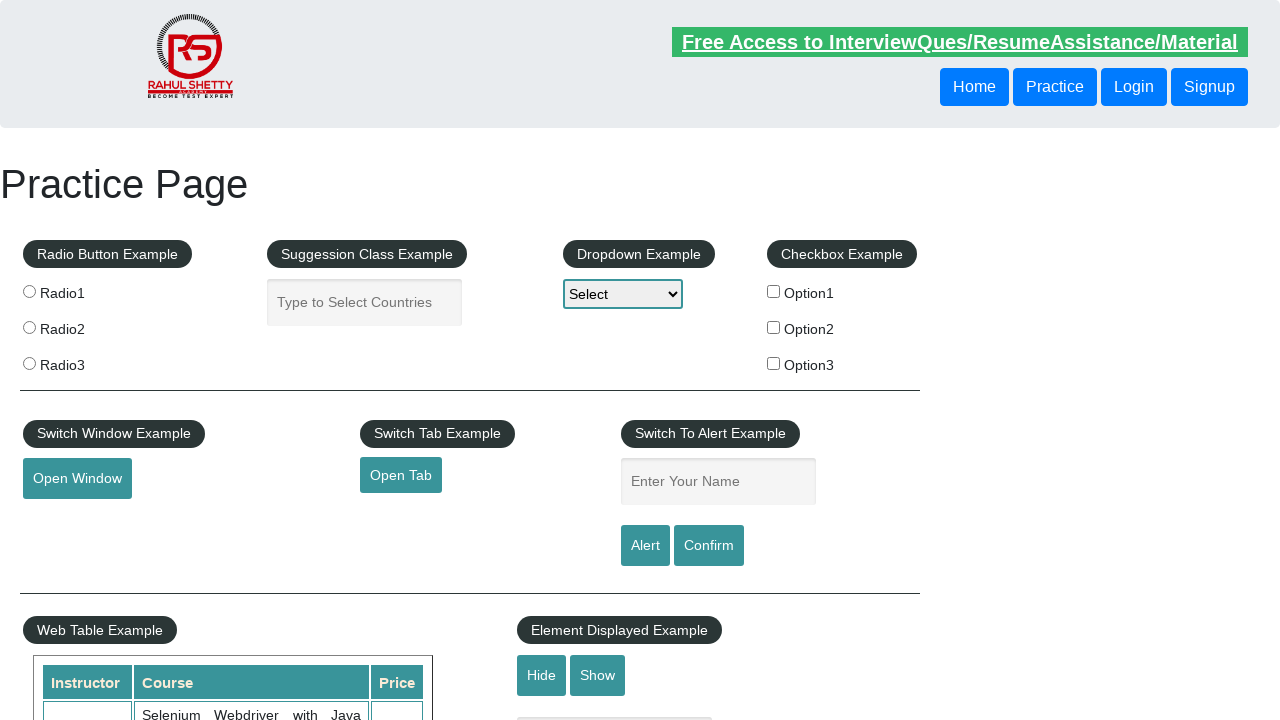

Selected radio button option 1 at (29, 291) on input[value='radio1']
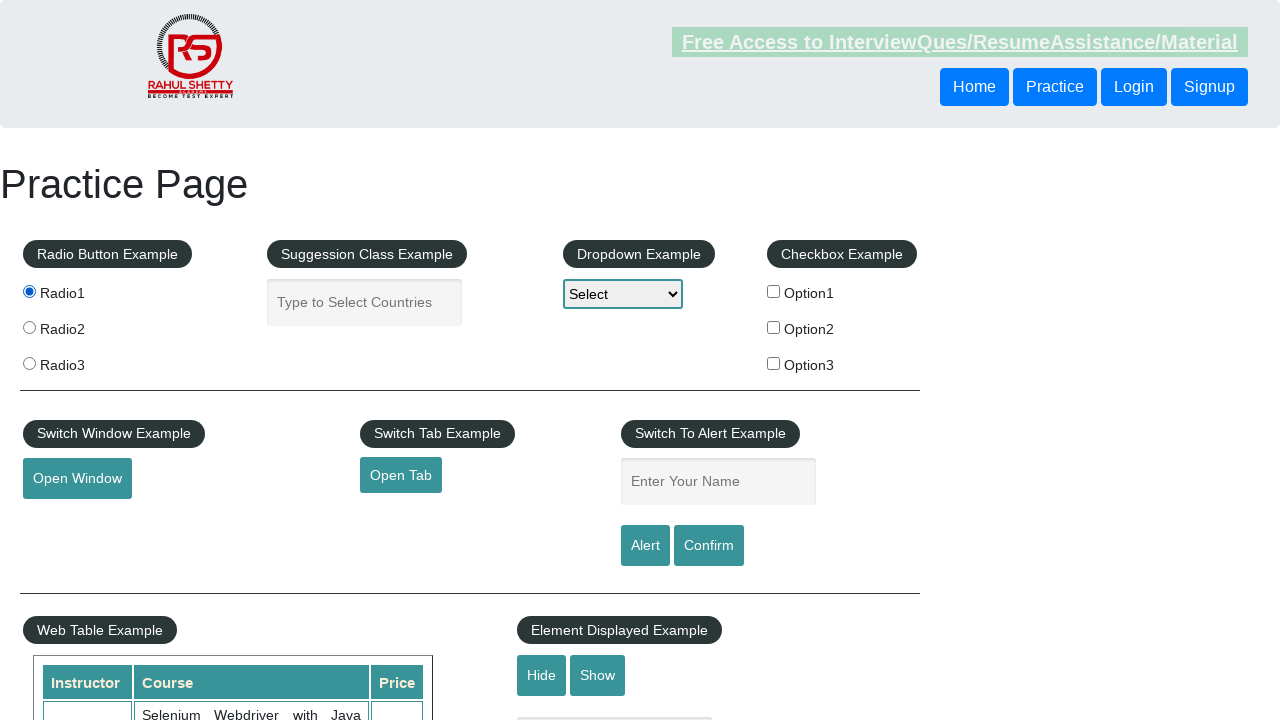

Checked checkbox option 1 at (774, 291) on #checkBoxOption1
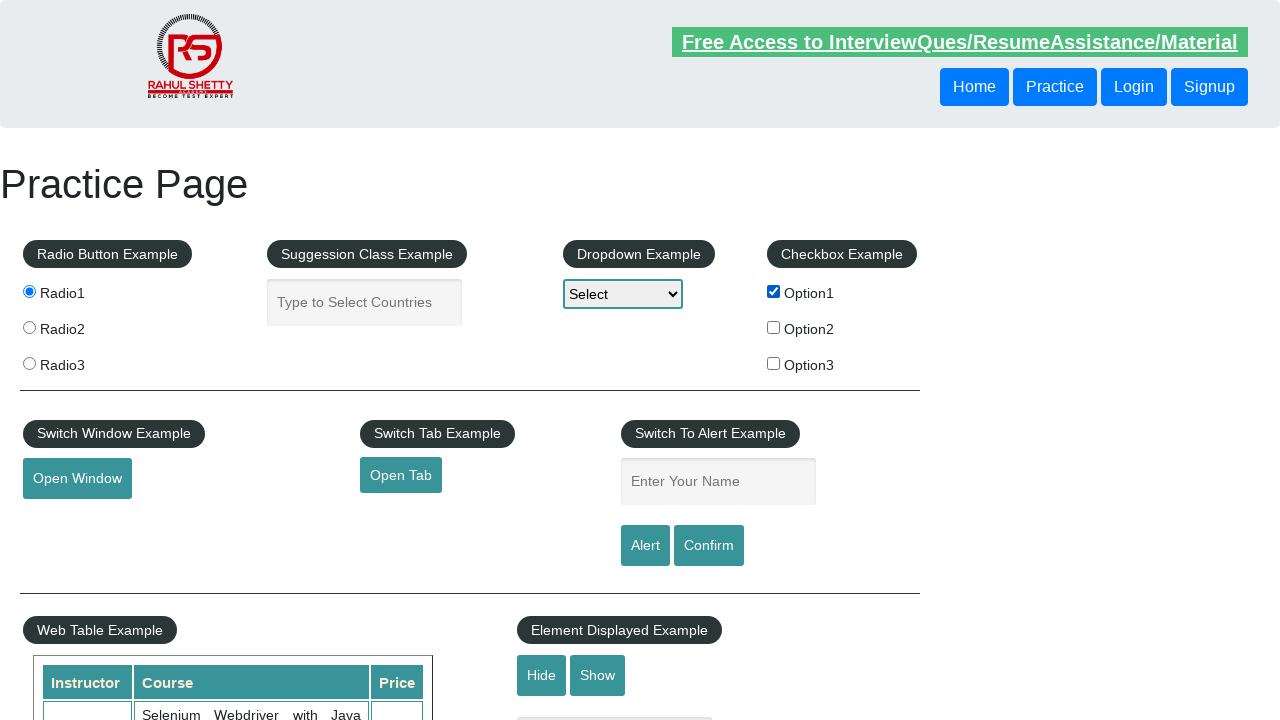

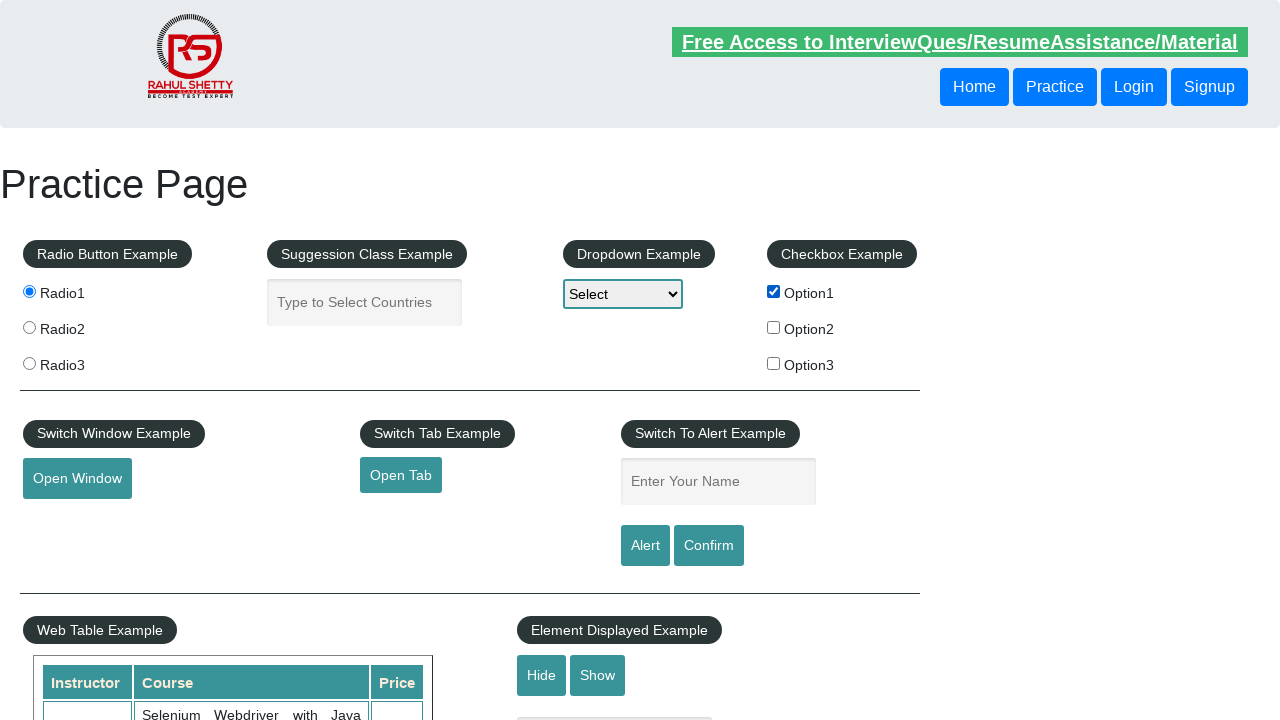